Tests multiple element selection by clicking and holding on consecutive list items

Starting URL: https://automationfc.github.io/jquery-selectable/

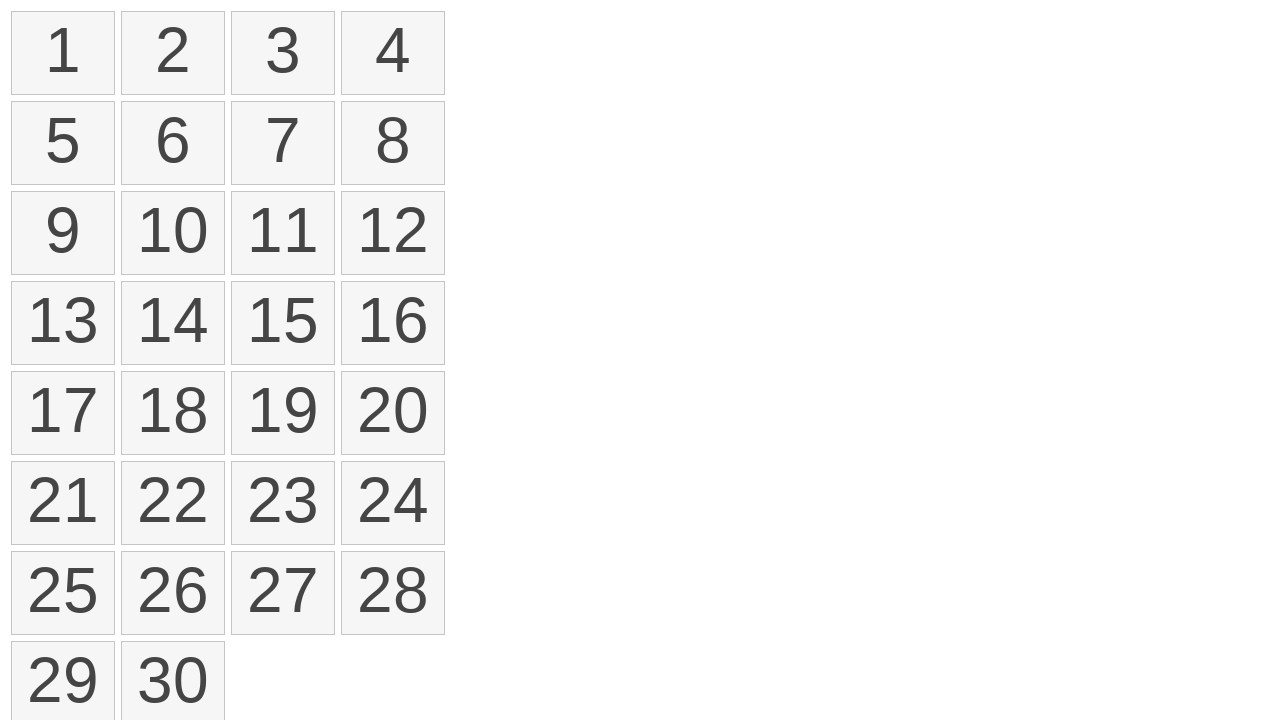

Located first list item for selection
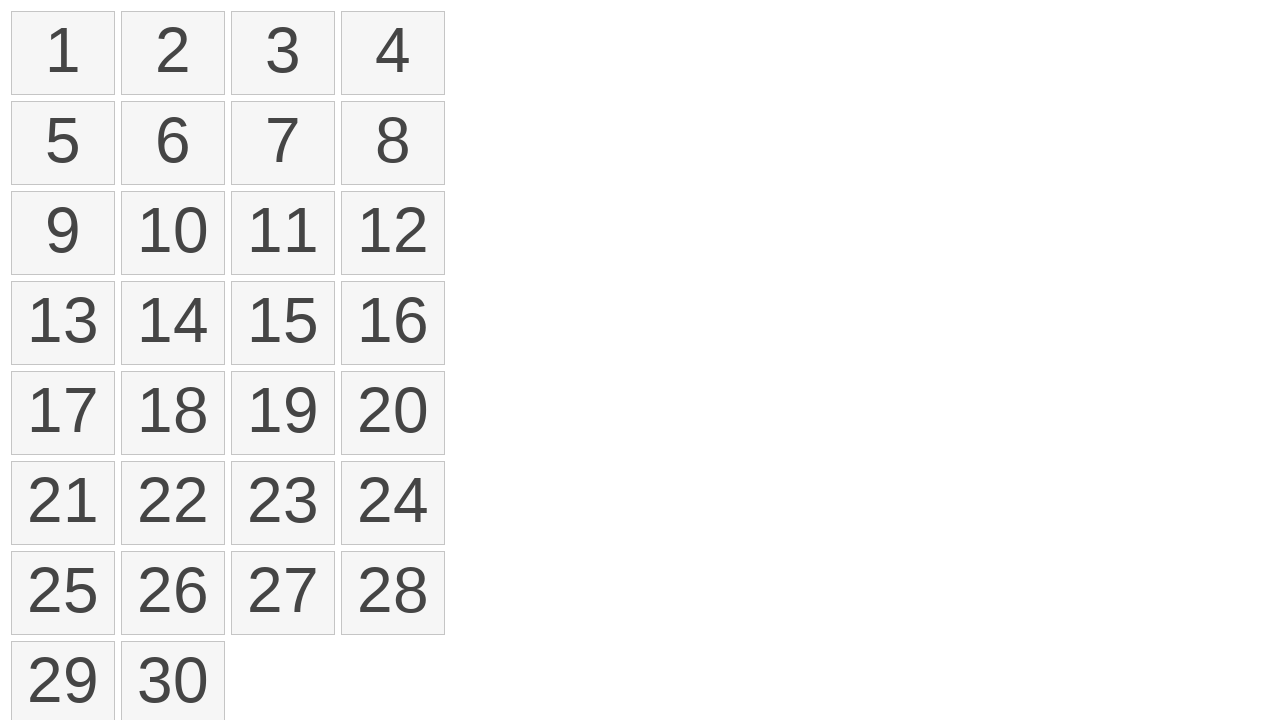

Located second list item for selection
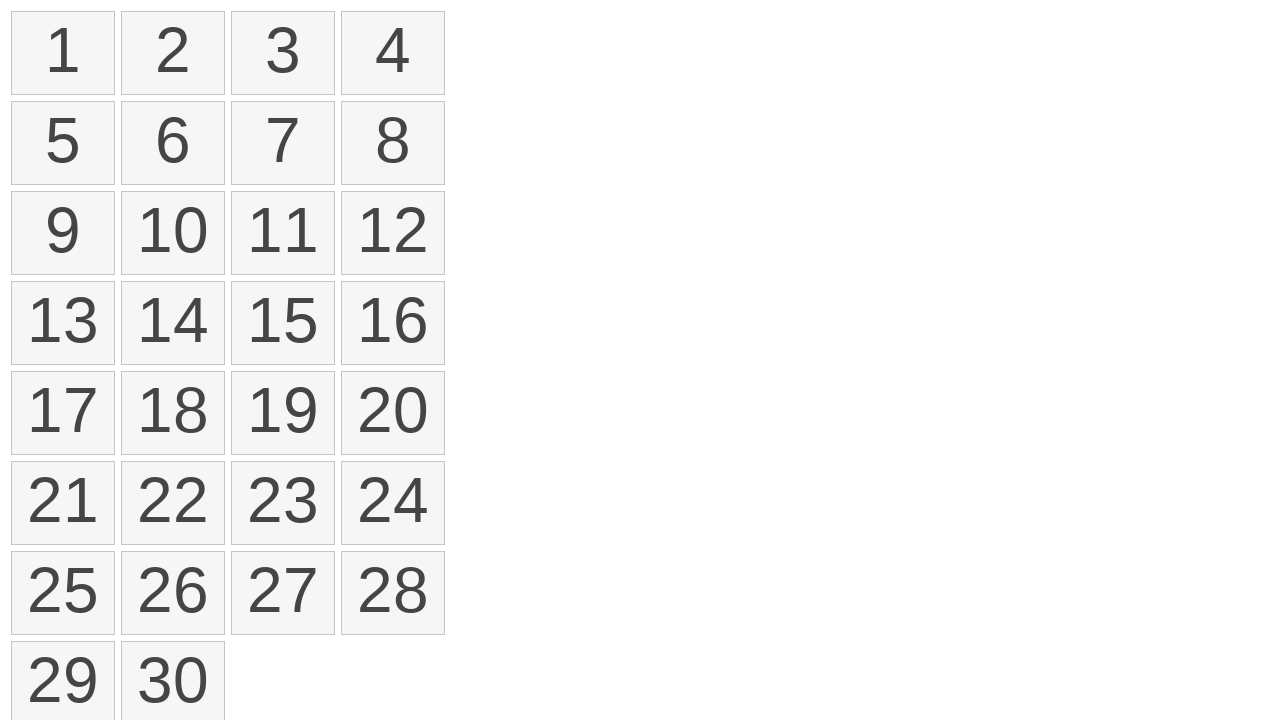

Located third list item for selection
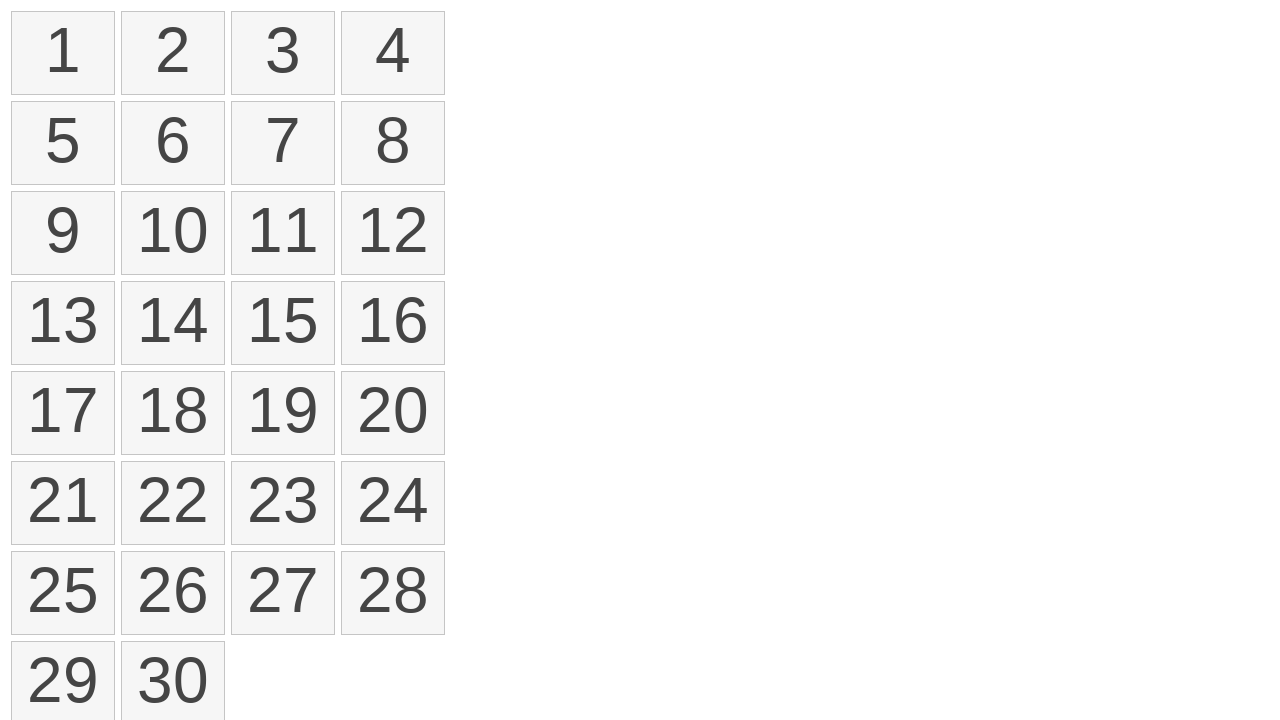

Located fourth list item for selection
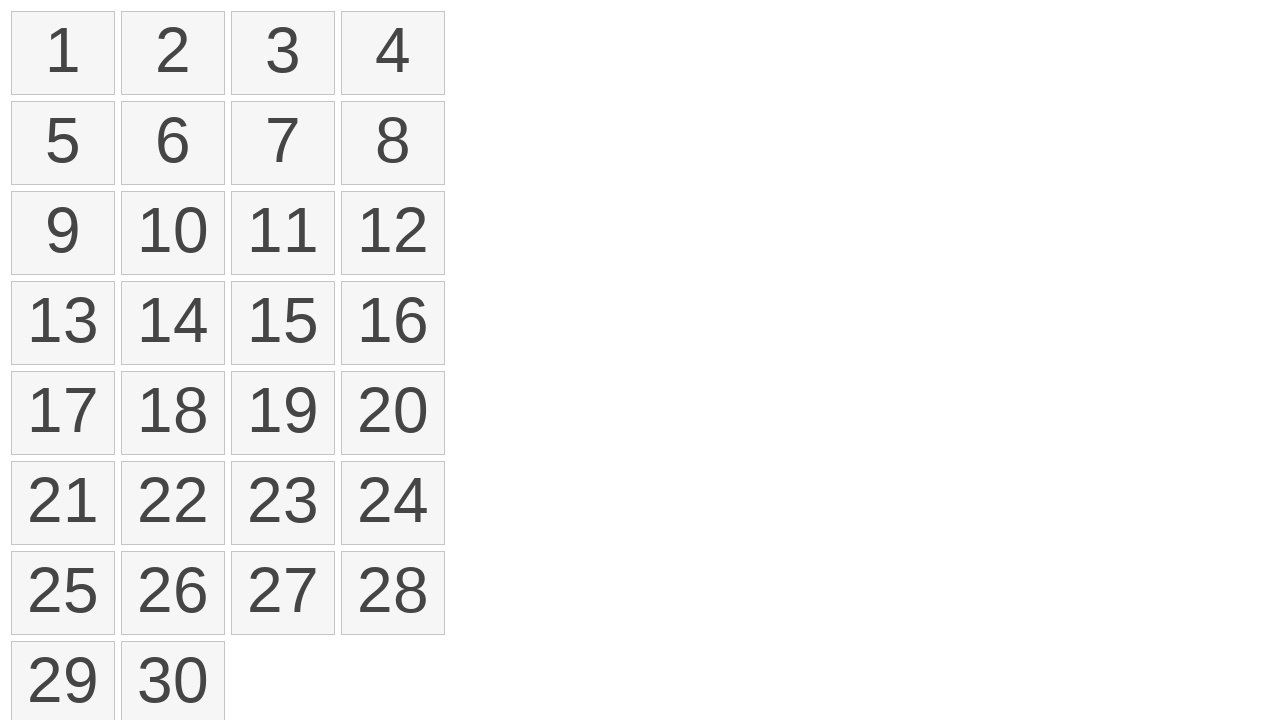

Moved mouse to first list item at (16, 16)
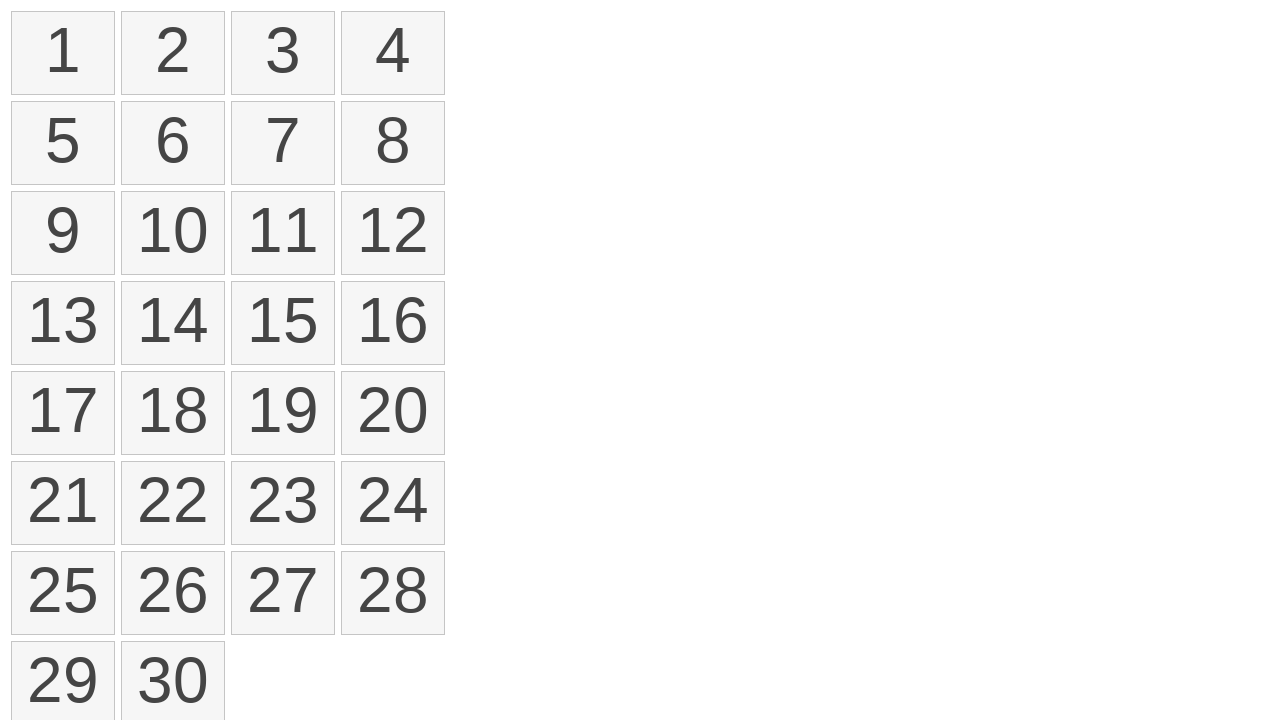

Pressed down mouse button to begin selection at (16, 16)
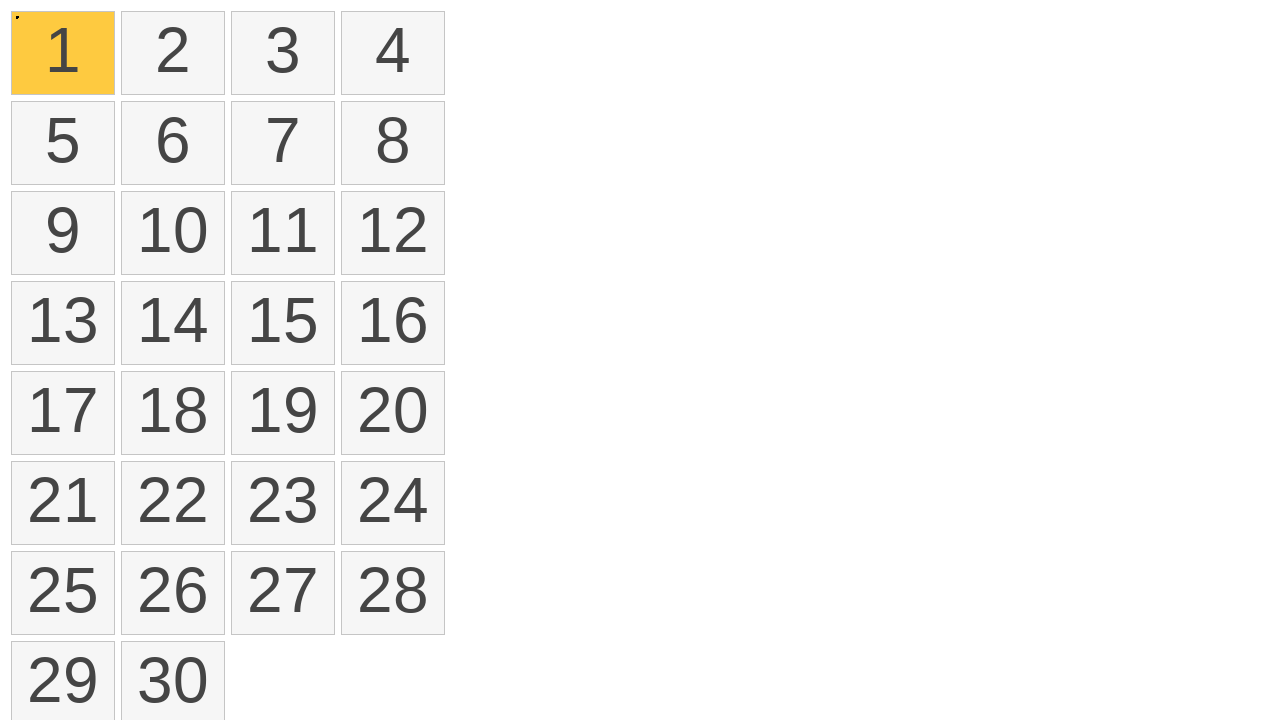

Dragged mouse to fourth list item while holding button at (16, 106)
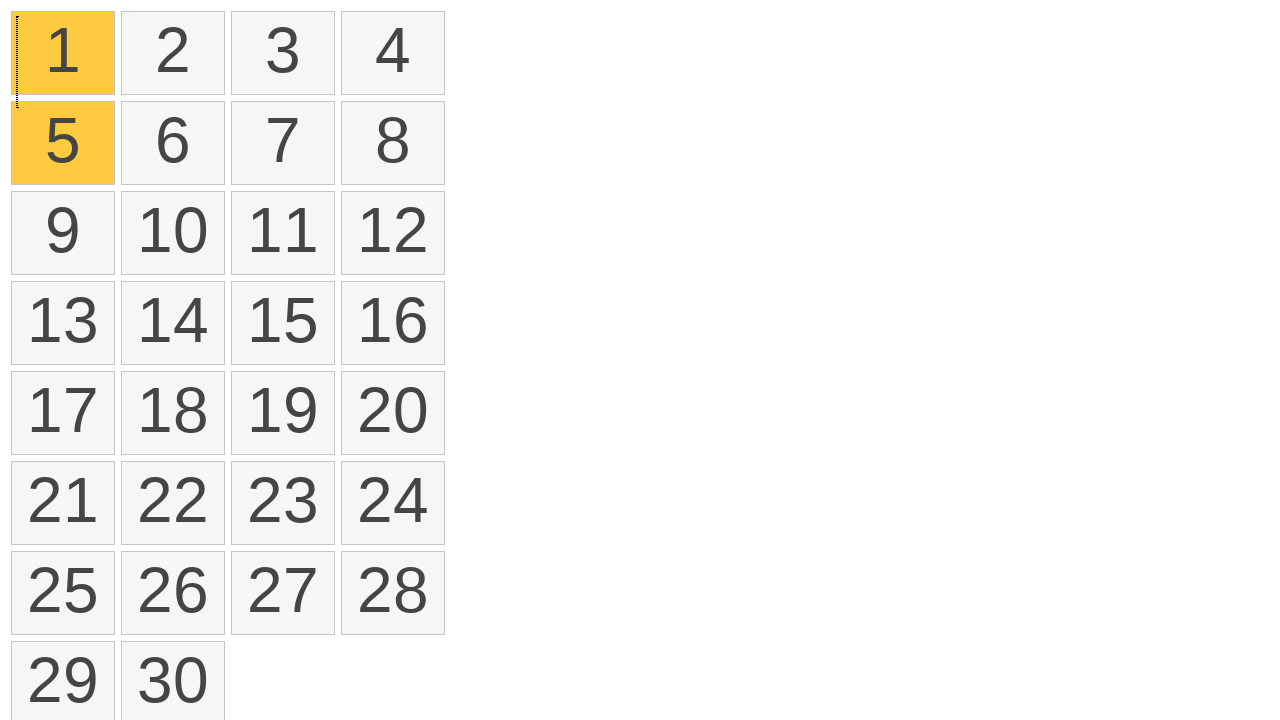

Released mouse button to complete multi-element selection at (16, 106)
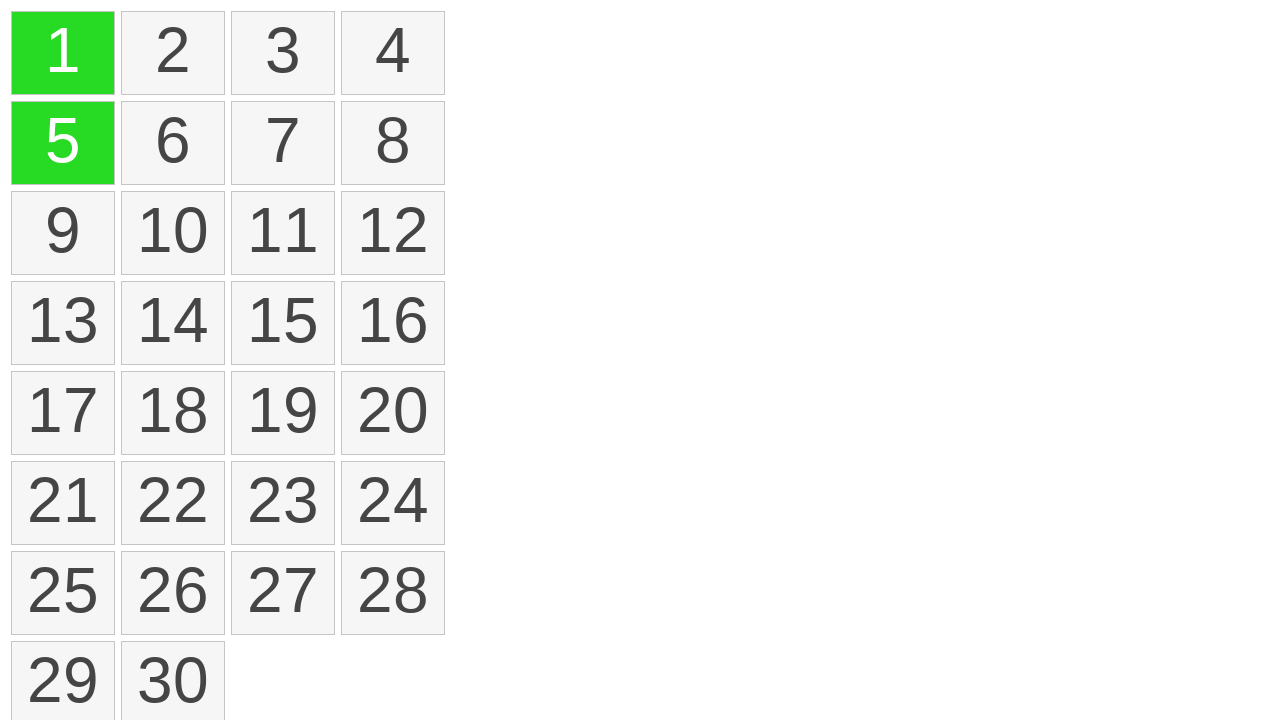

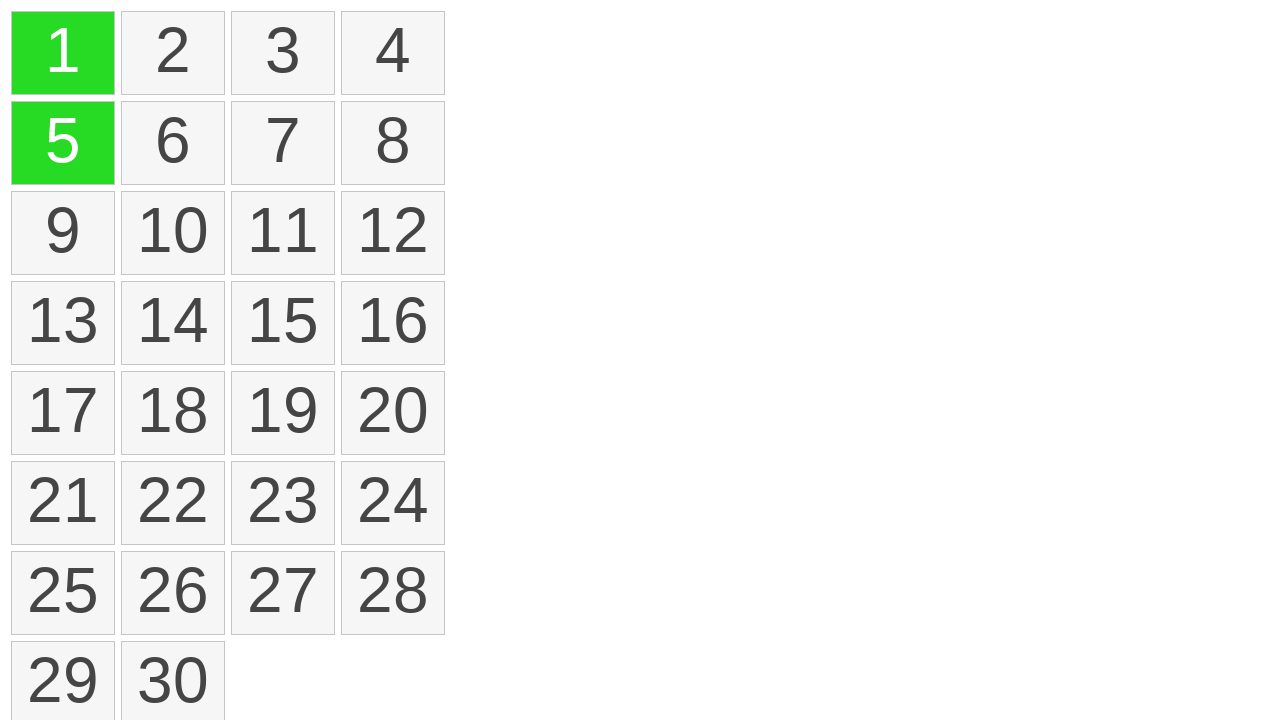